Tests navigation by clicking on the site logo/header link and then navigating back to the demos page

Starting URL: https://www.telerik.com/support/demos

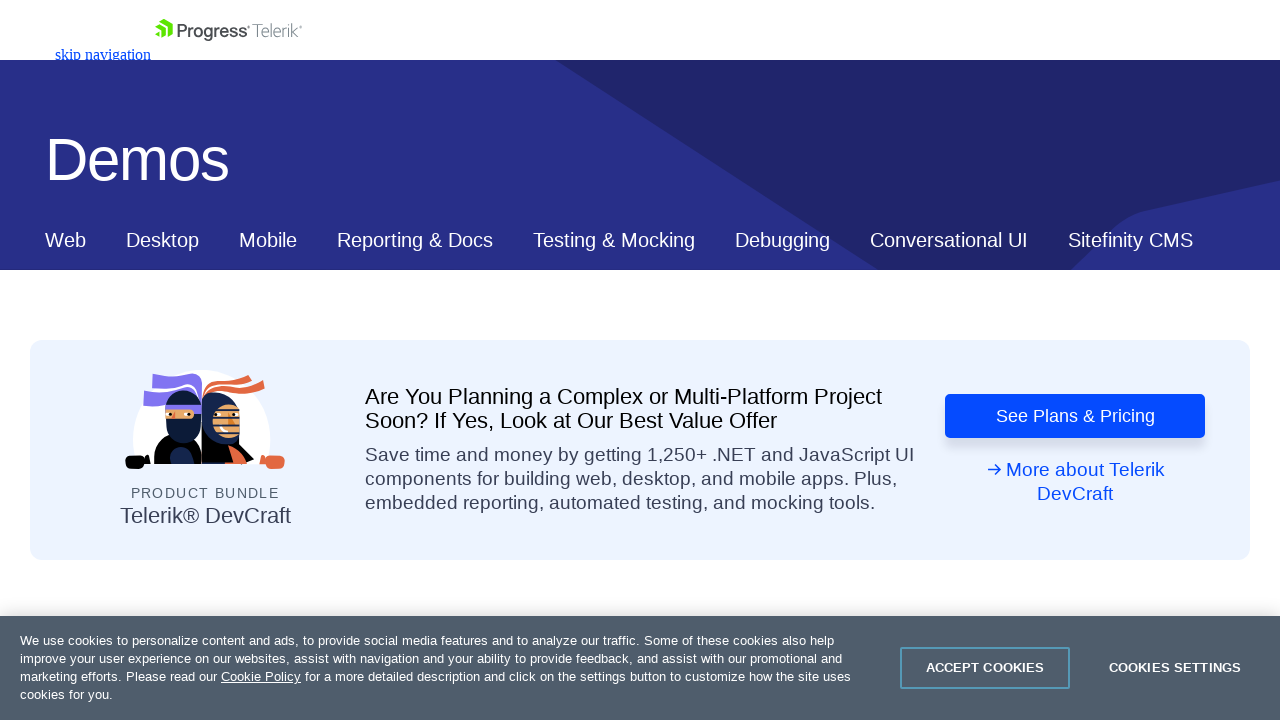

Waited for page to load (domcontentloaded)
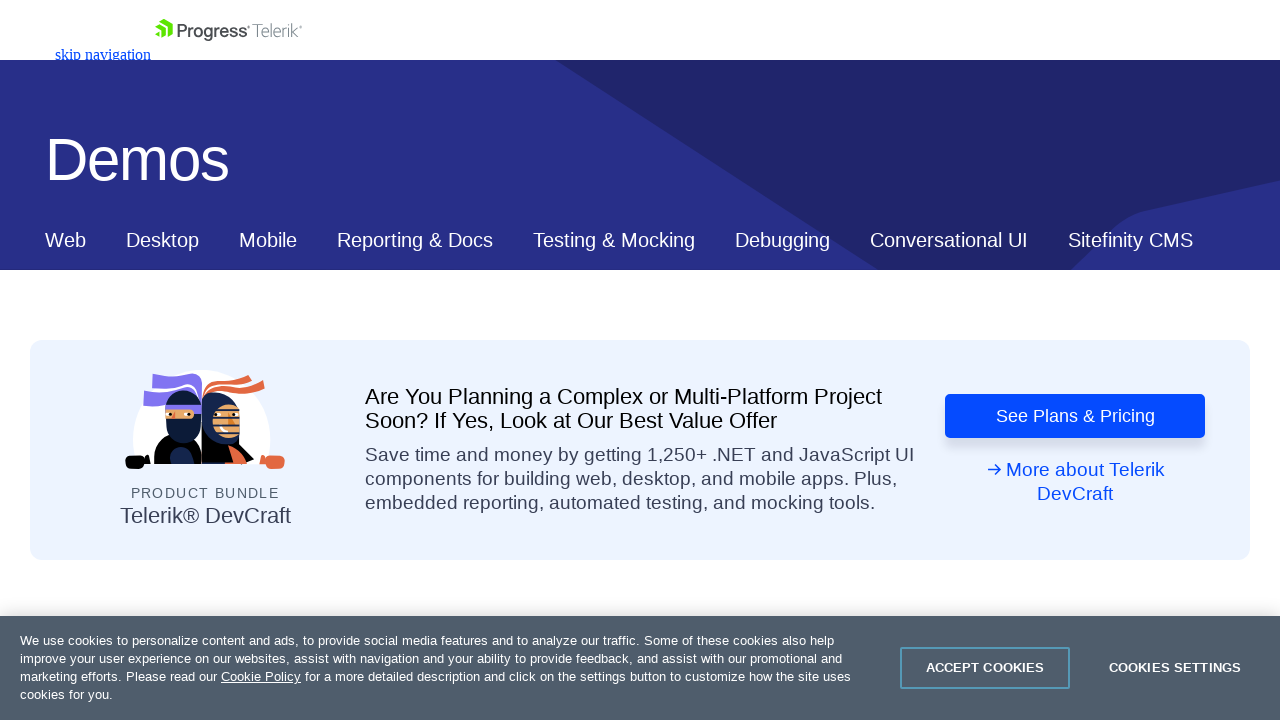

Clicked on site logo/header link to navigate at (228, 30) on nav#js-tlrk-nav figure a svg
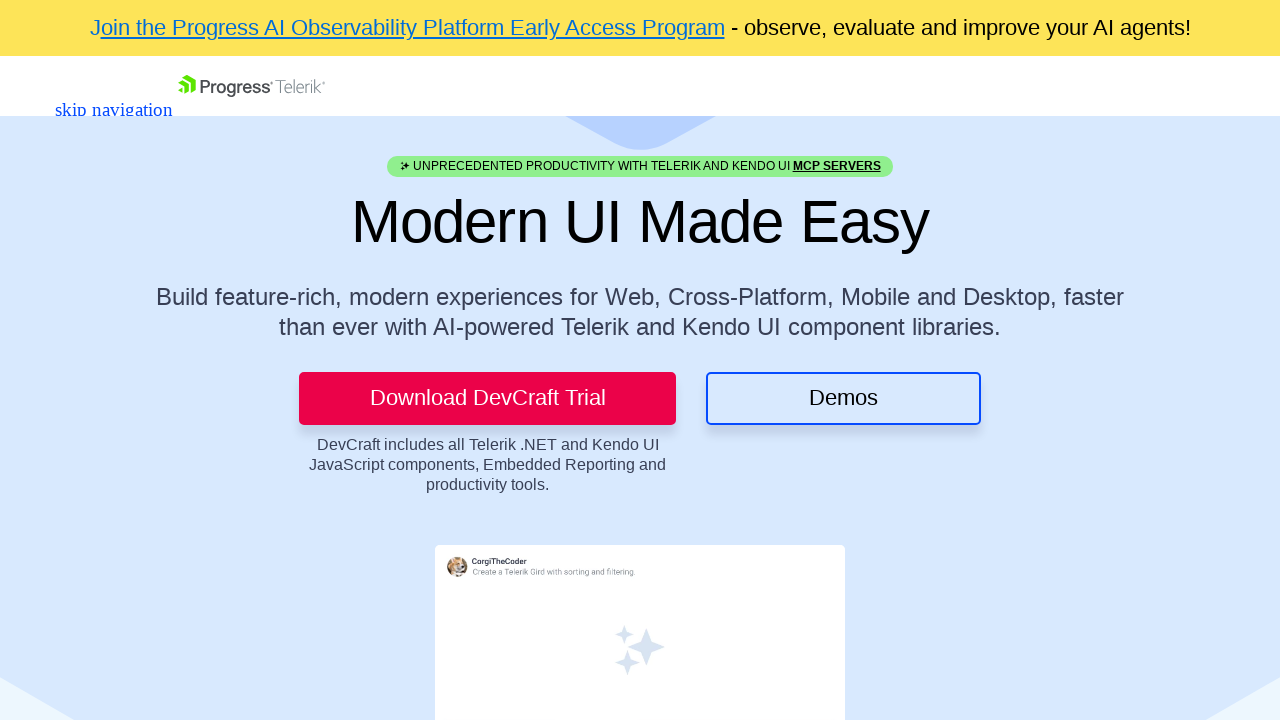

Waited for navigation to complete after clicking logo
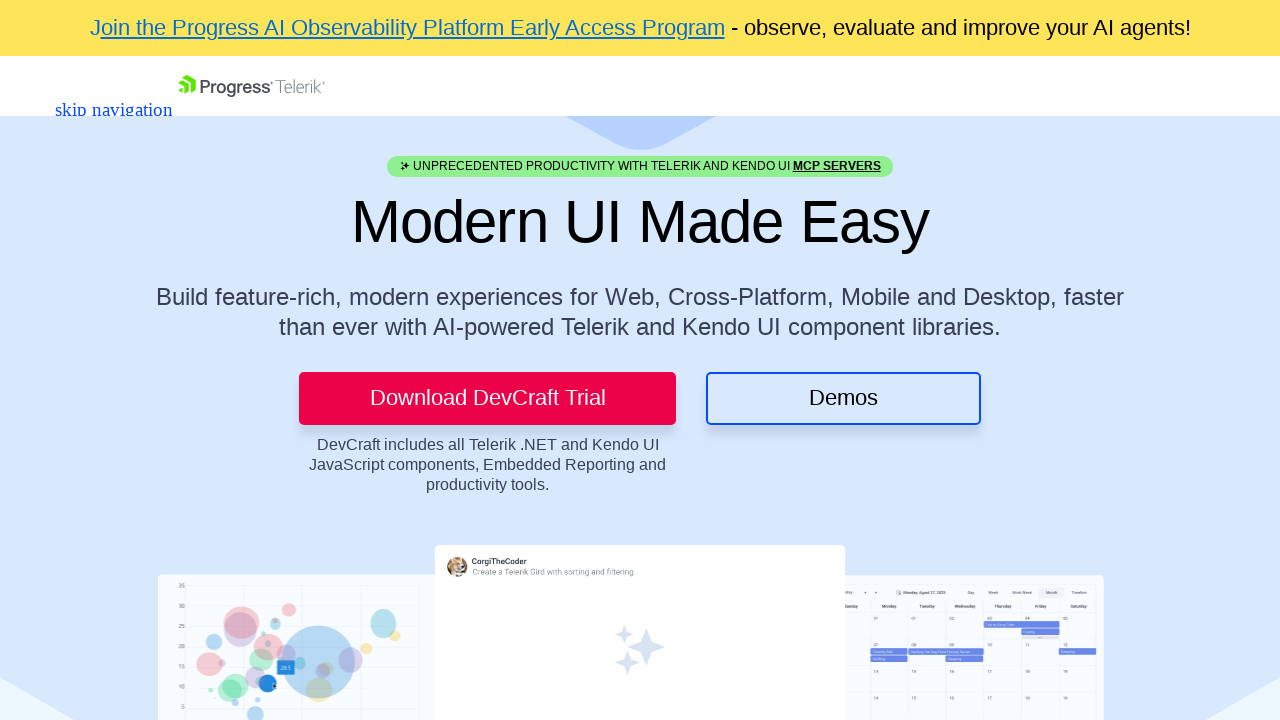

Navigated back to demos page
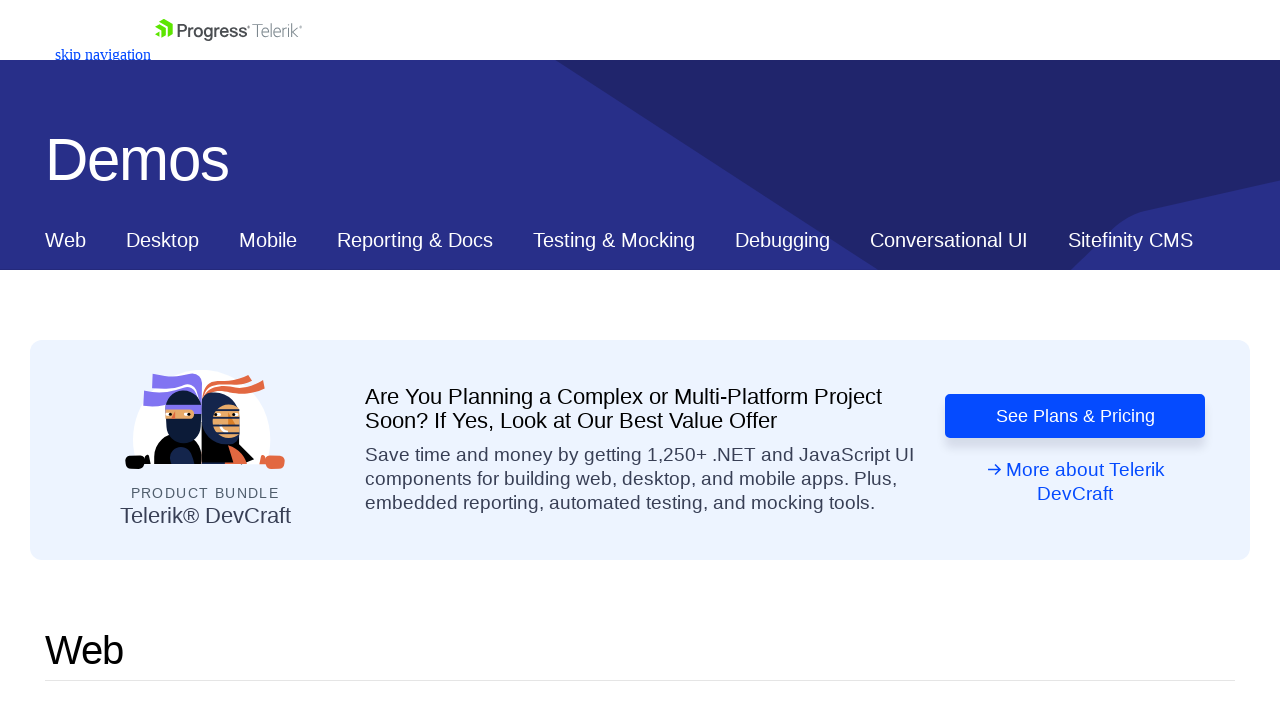

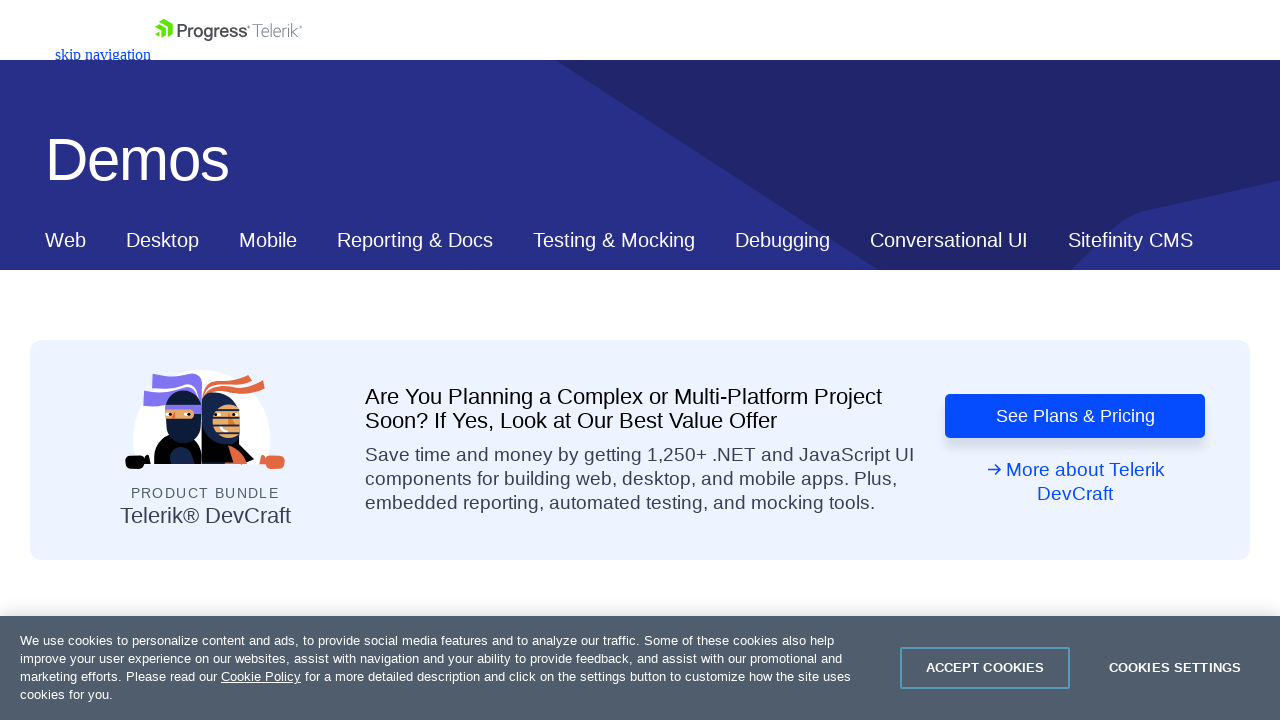